Tests a text box form by filling in user name, email, current address, and permanent address fields, then submitting the form.

Starting URL: https://demoqa.com/text-box

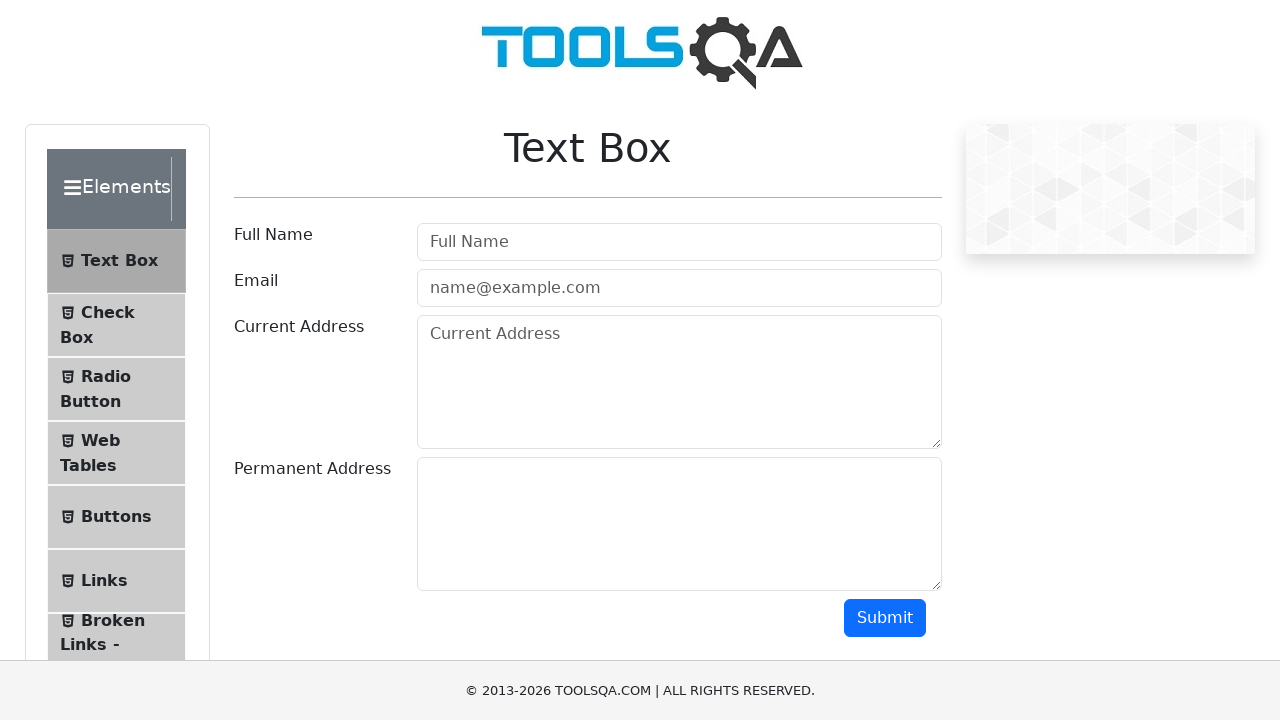

Filled user name field with 'Megha' on #userName
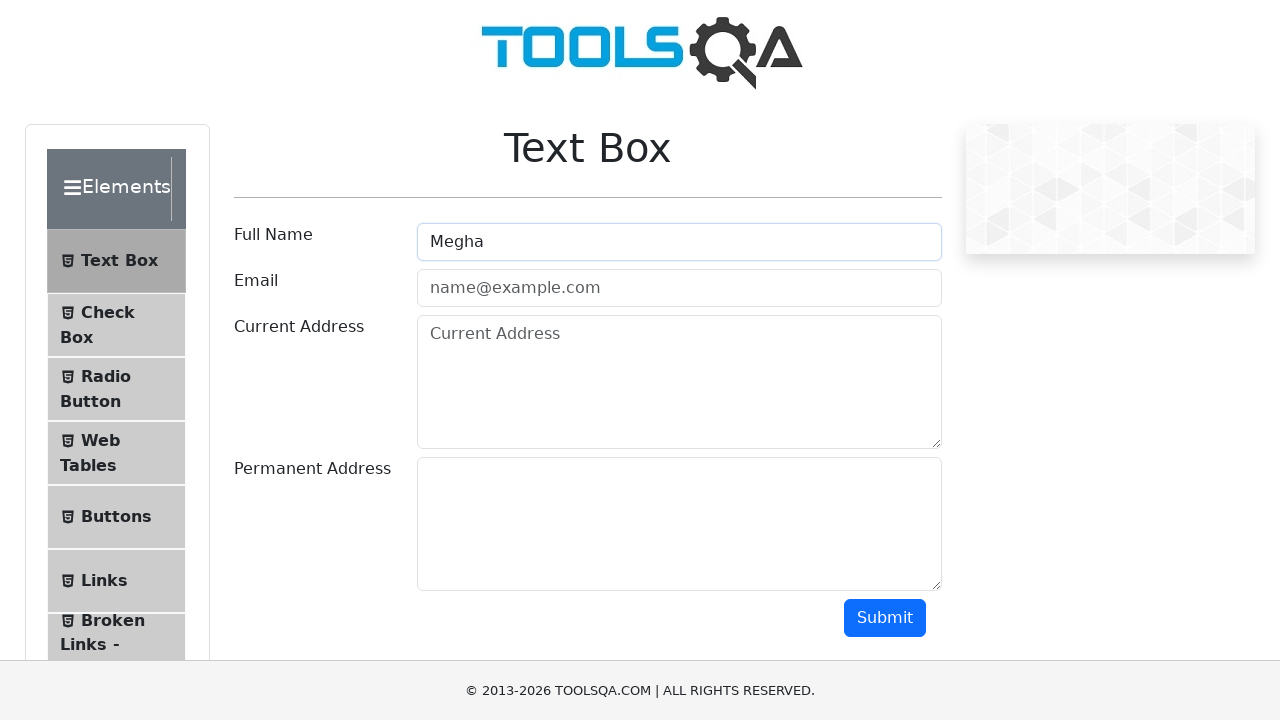

Filled email field with 'meghadmeghad@gmail.com' on #userEmail
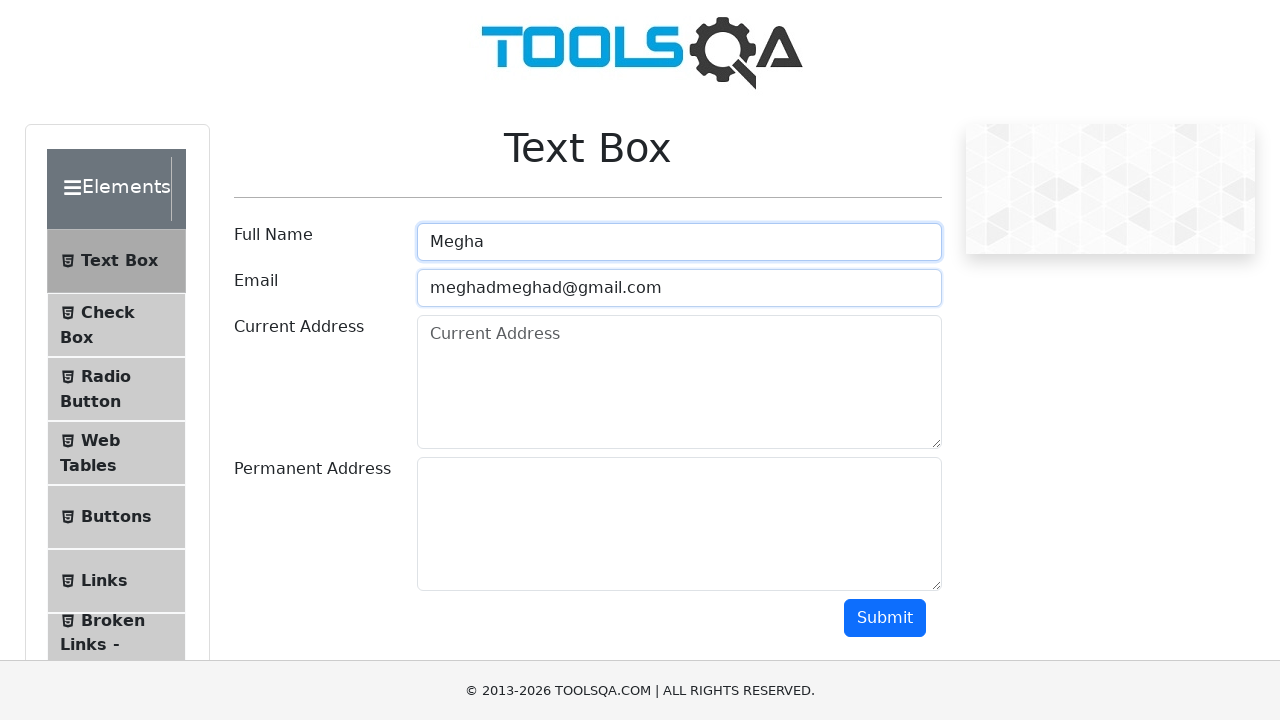

Filled current address field with 'Katreguppe' on #currentAddress
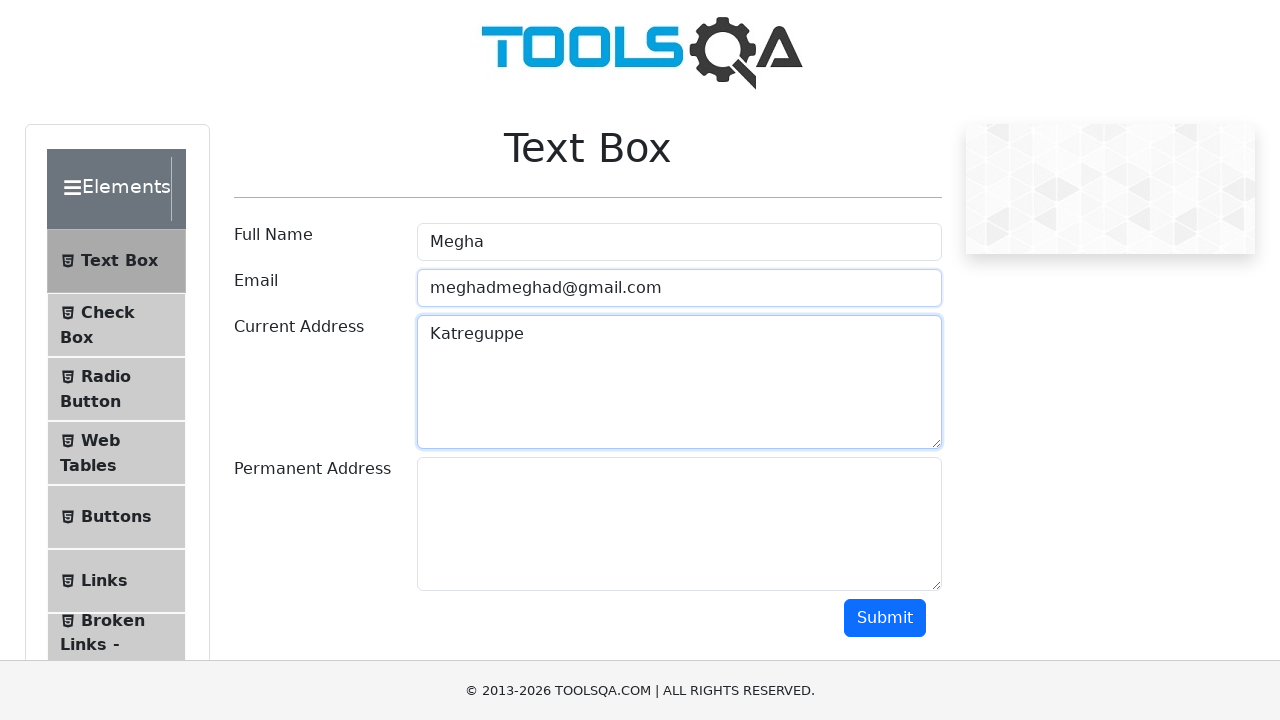

Filled permanent address field with 'Chitradurga' on #permanentAddress
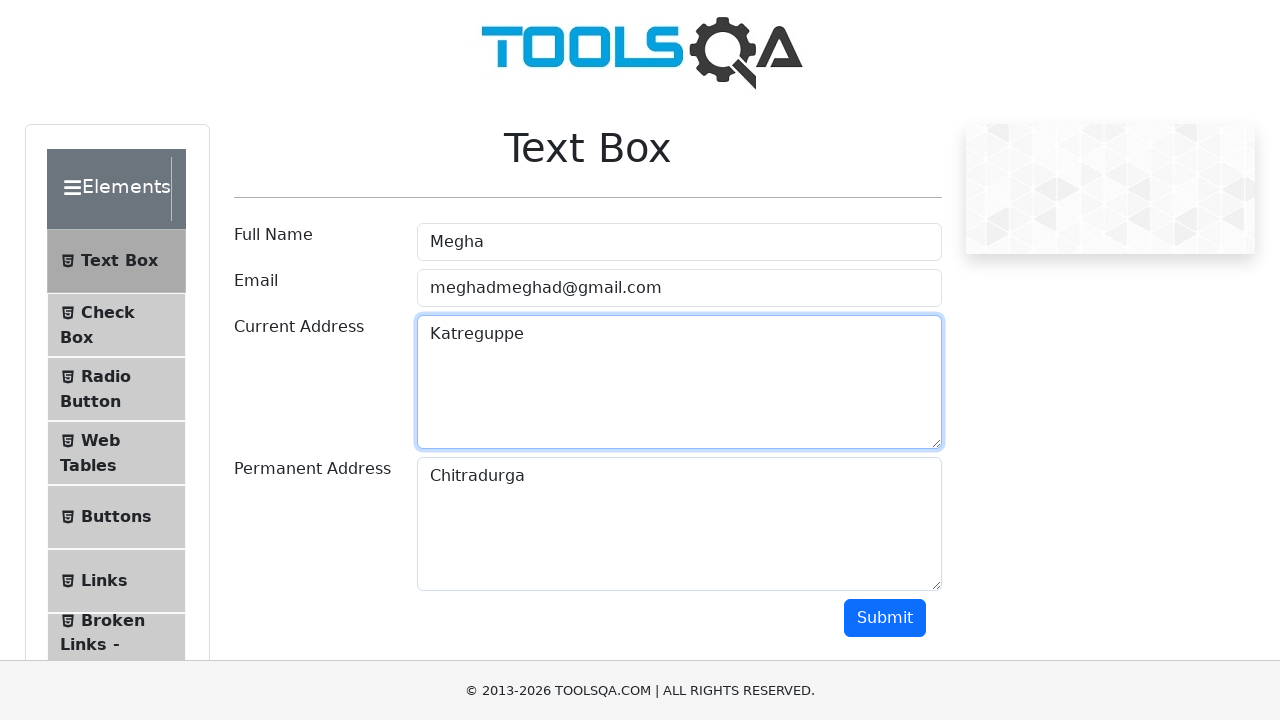

Clicked submit button to submit the form at (885, 618) on #submit
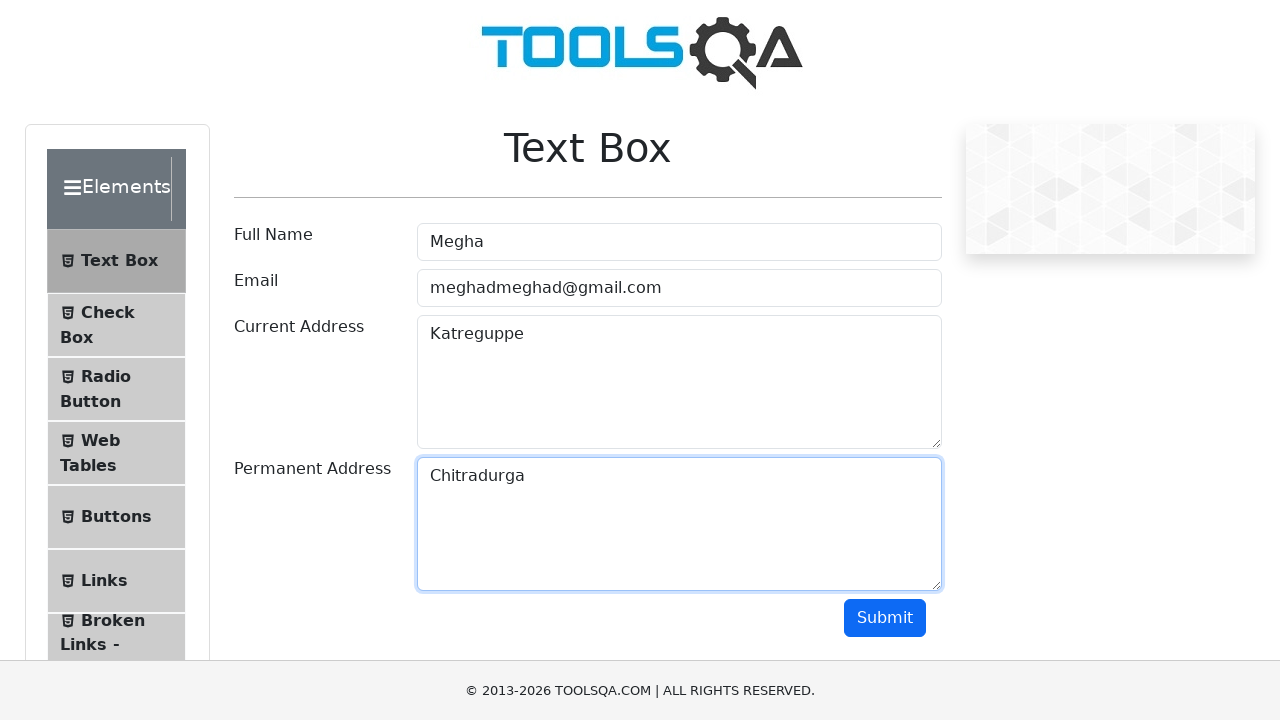

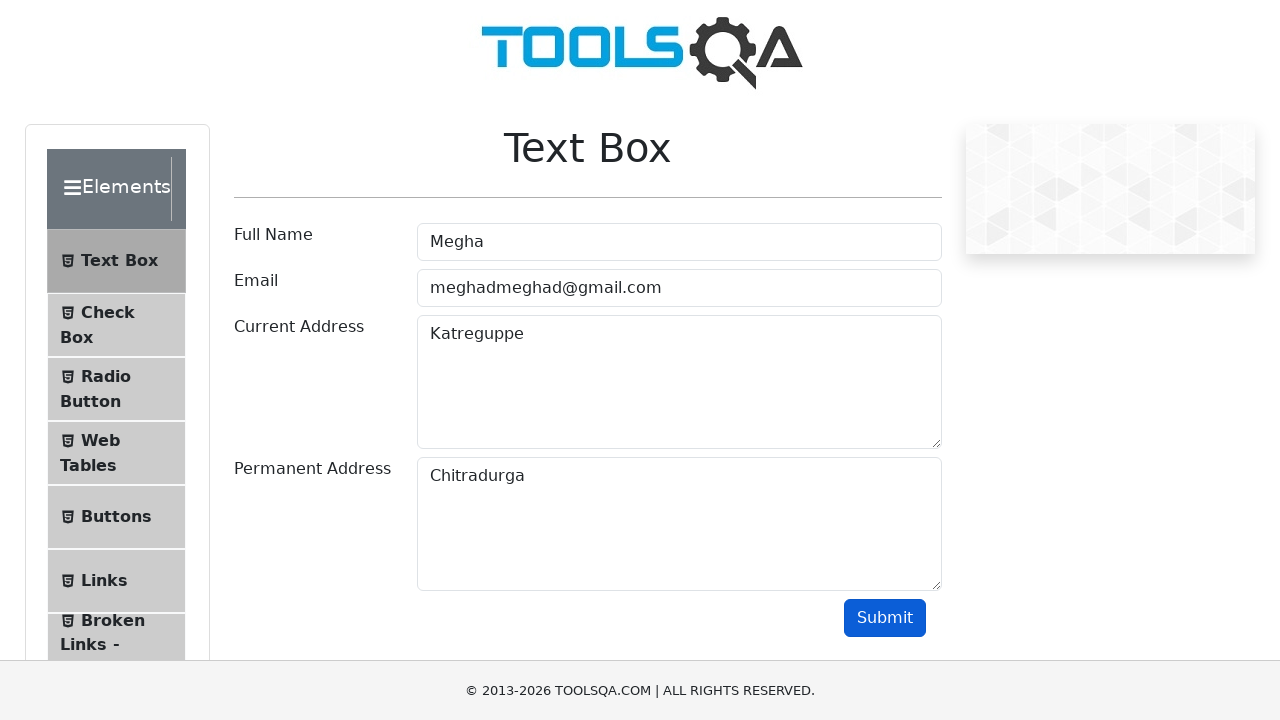